Navigates to the Merck Manuals professional version podcasts page and verifies podcast content is displayed

Starting URL: https://www.merckmanuals.com/professional/resourcespages/podcasts

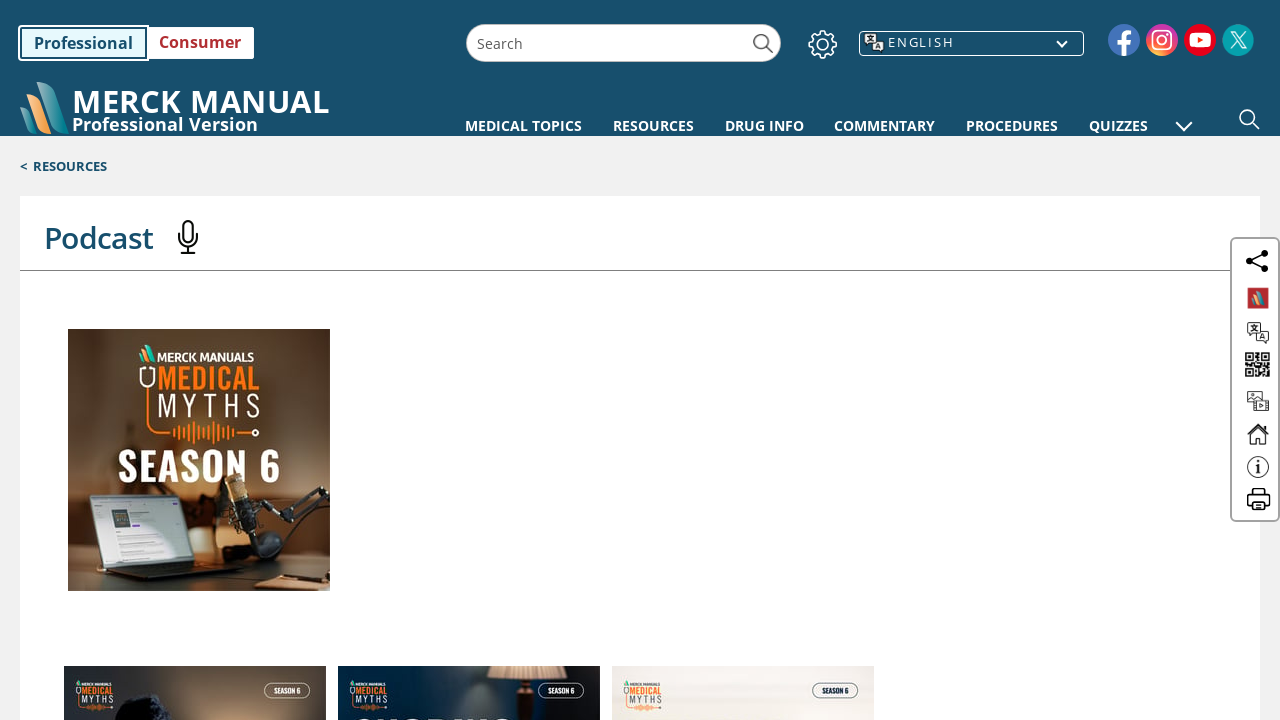

Navigated to Merck Manuals professional version podcasts page
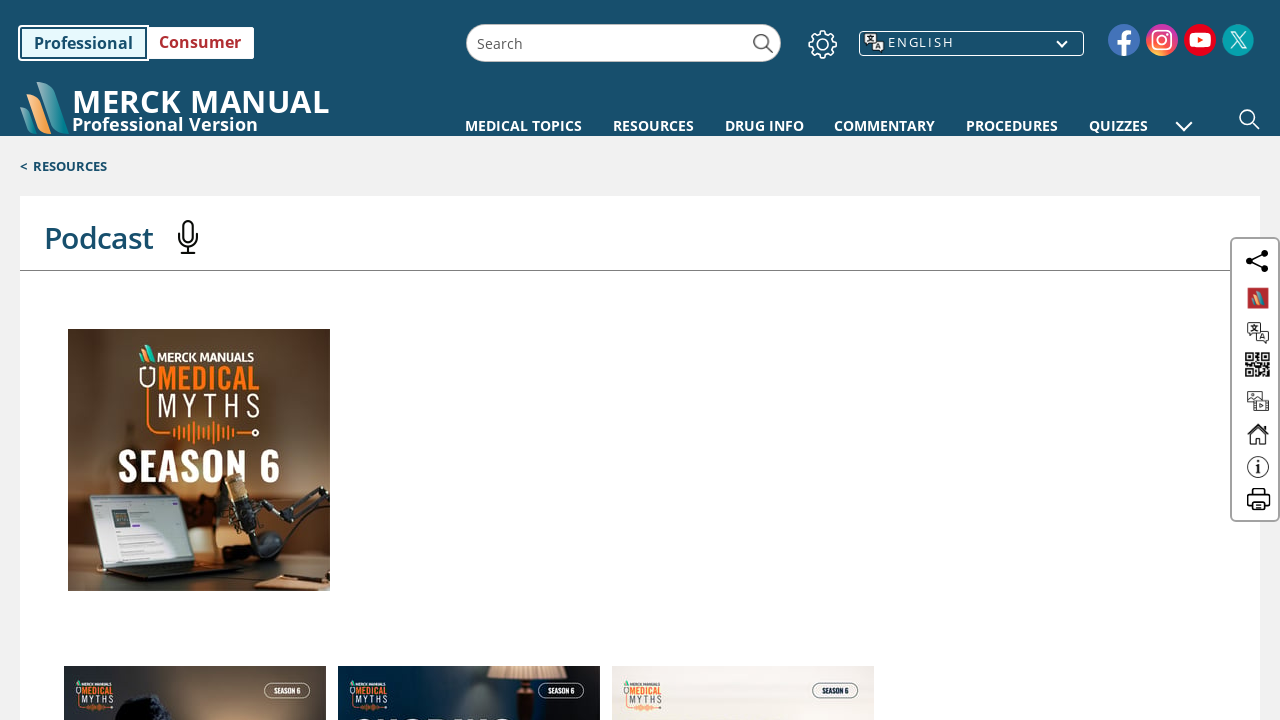

Waited for page content to load (networkidle)
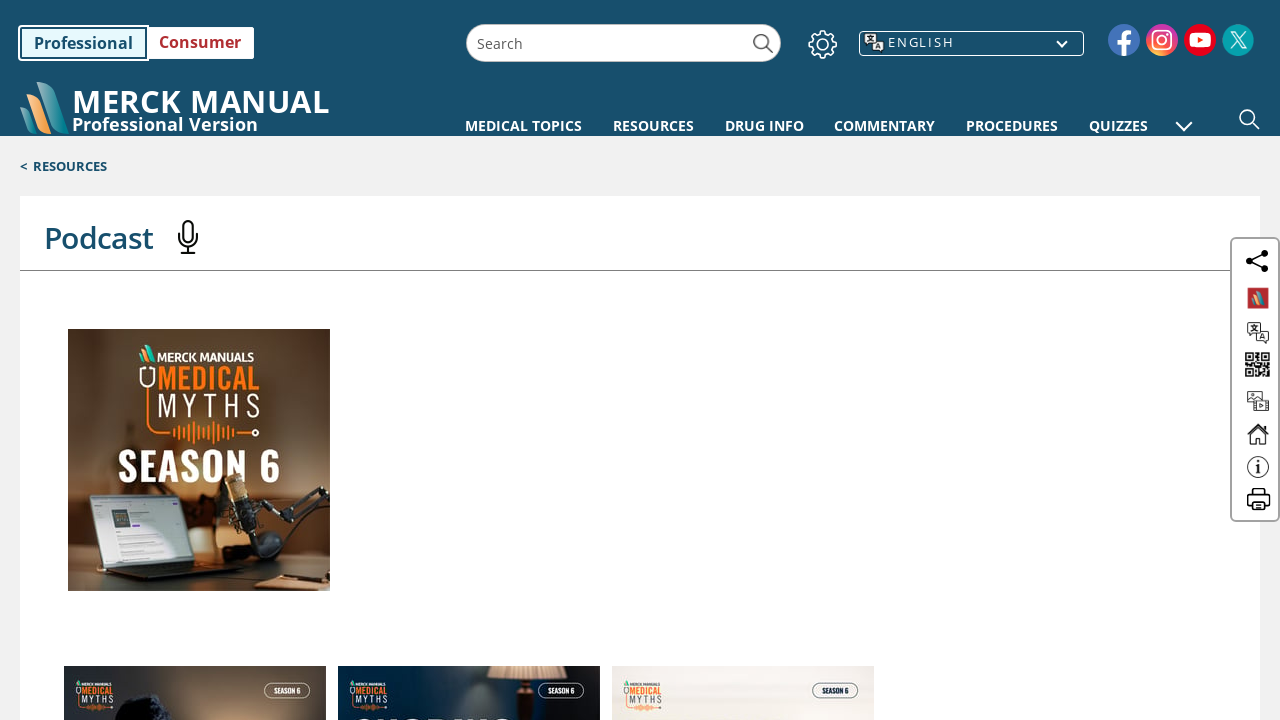

Verified podcast content is displayed on the page
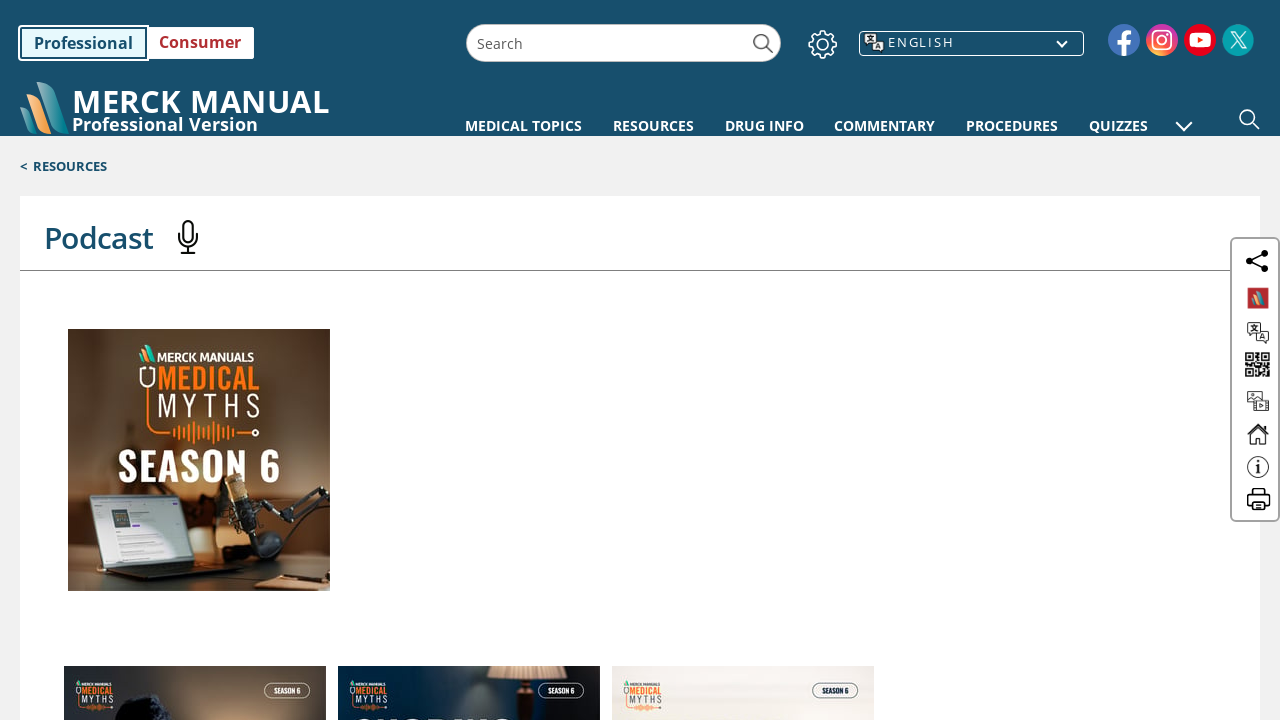

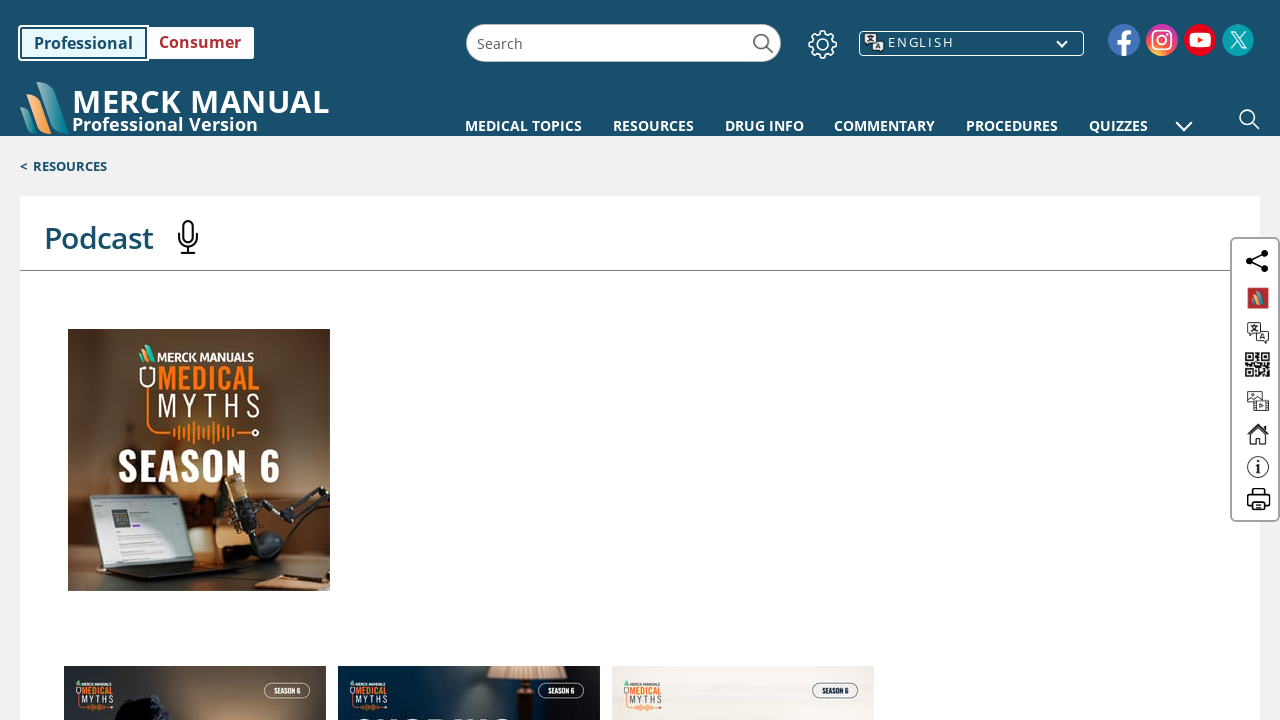